Tests keyboard actions by entering text in a firstname field, then using Ctrl+A, Ctrl+C, Tab, and Ctrl+V to select all, copy, move to the next field, and paste the text into the lastname field

Starting URL: https://www.techlistic.com/p/selenium-practice-form.html

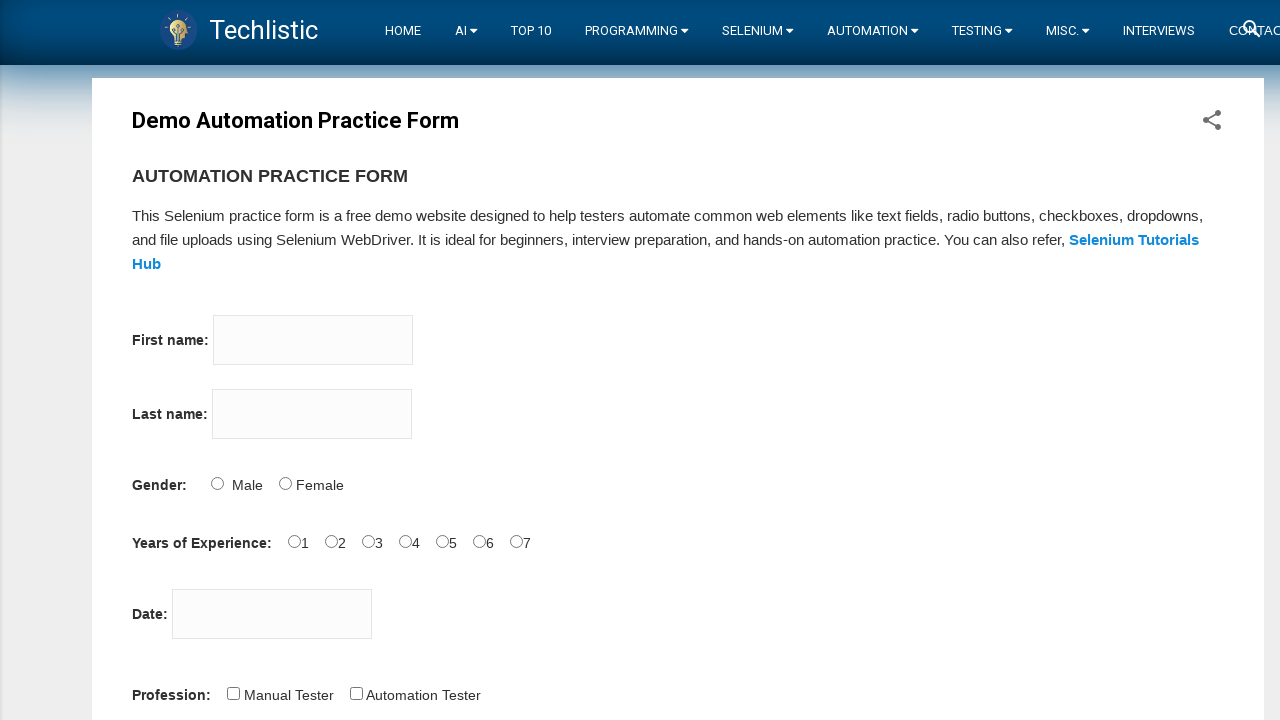

Filled firstname field with 'Malatesh' on input[name='firstname']
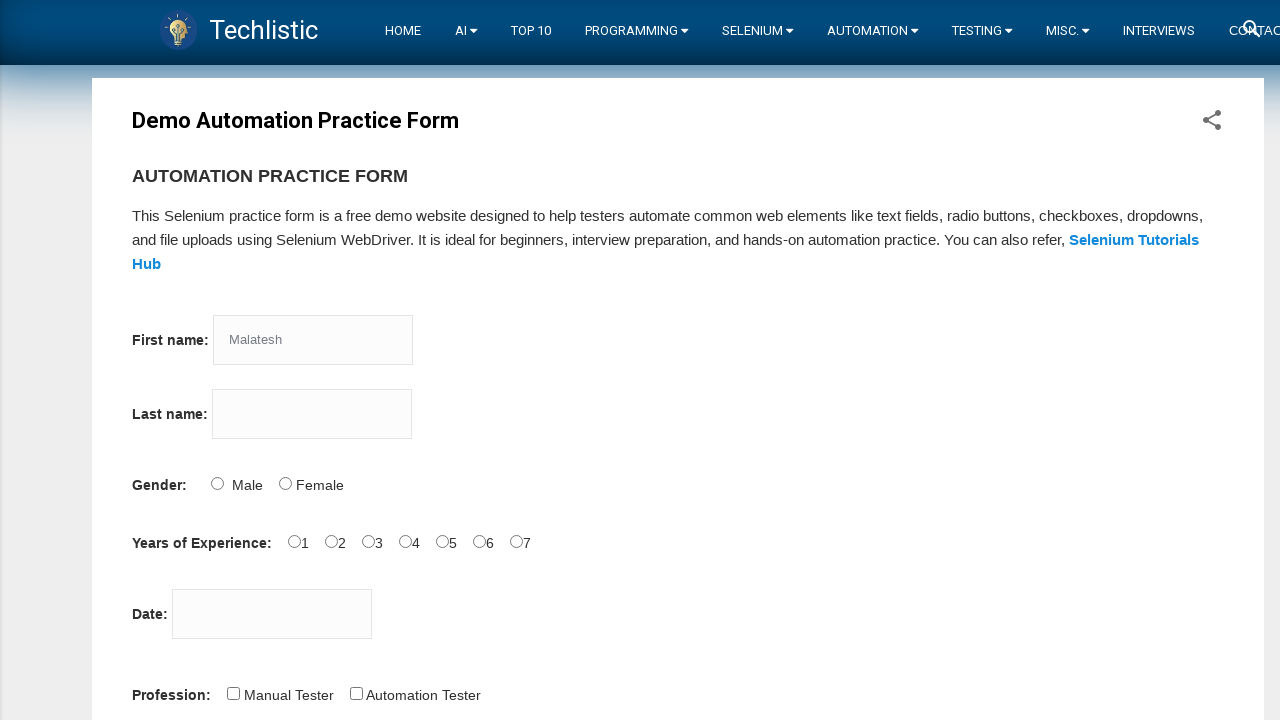

Clicked on firstname input to focus it at (313, 340) on input[name='firstname']
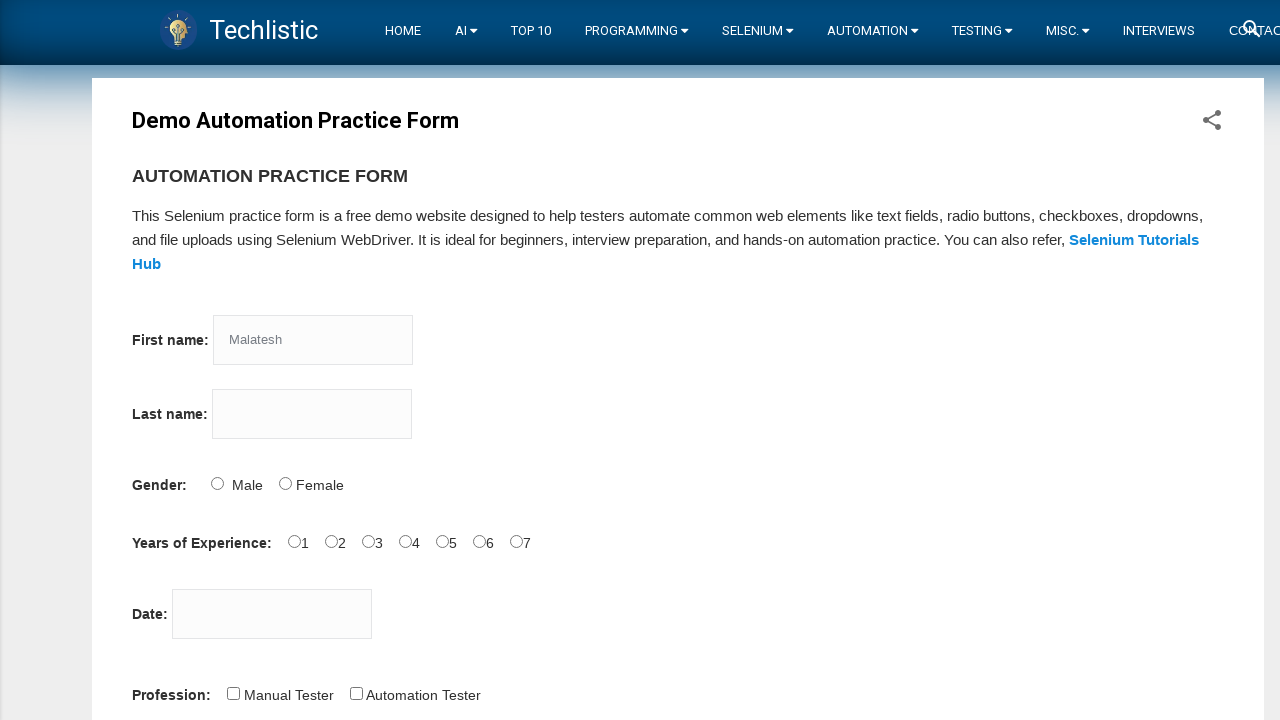

Pressed Ctrl+A to select all text in firstname field
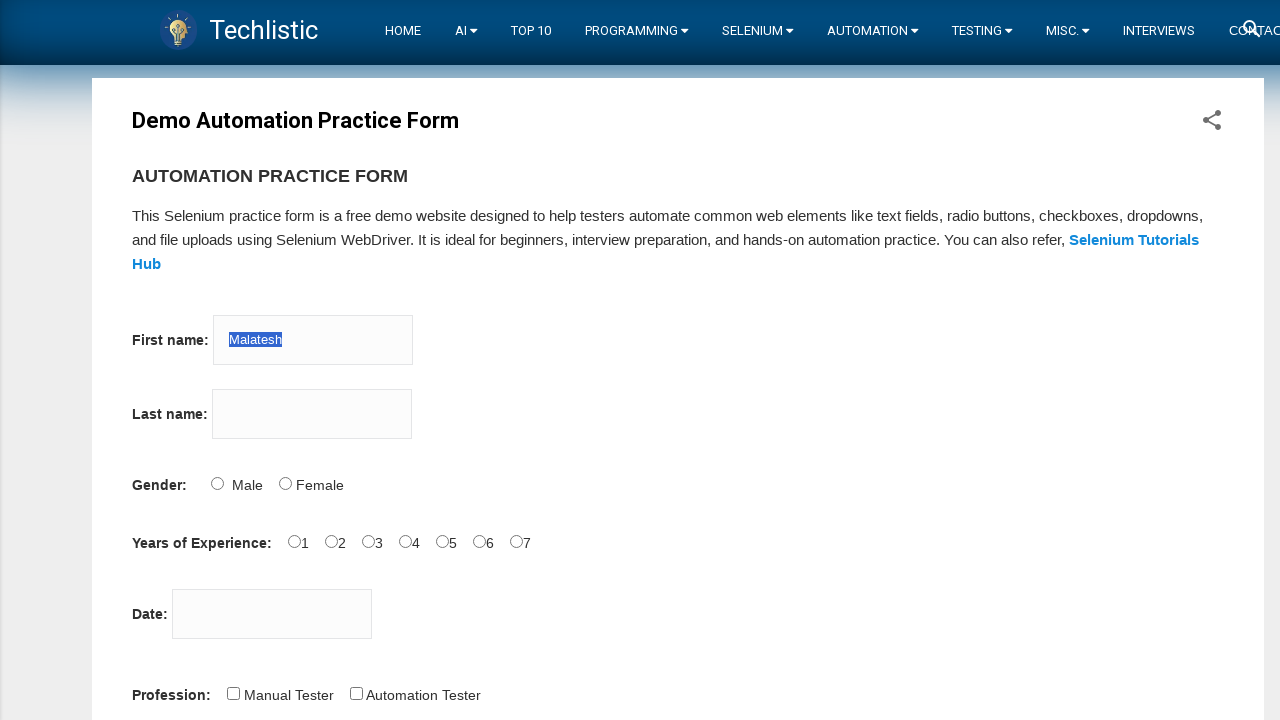

Pressed Ctrl+C to copy selected text
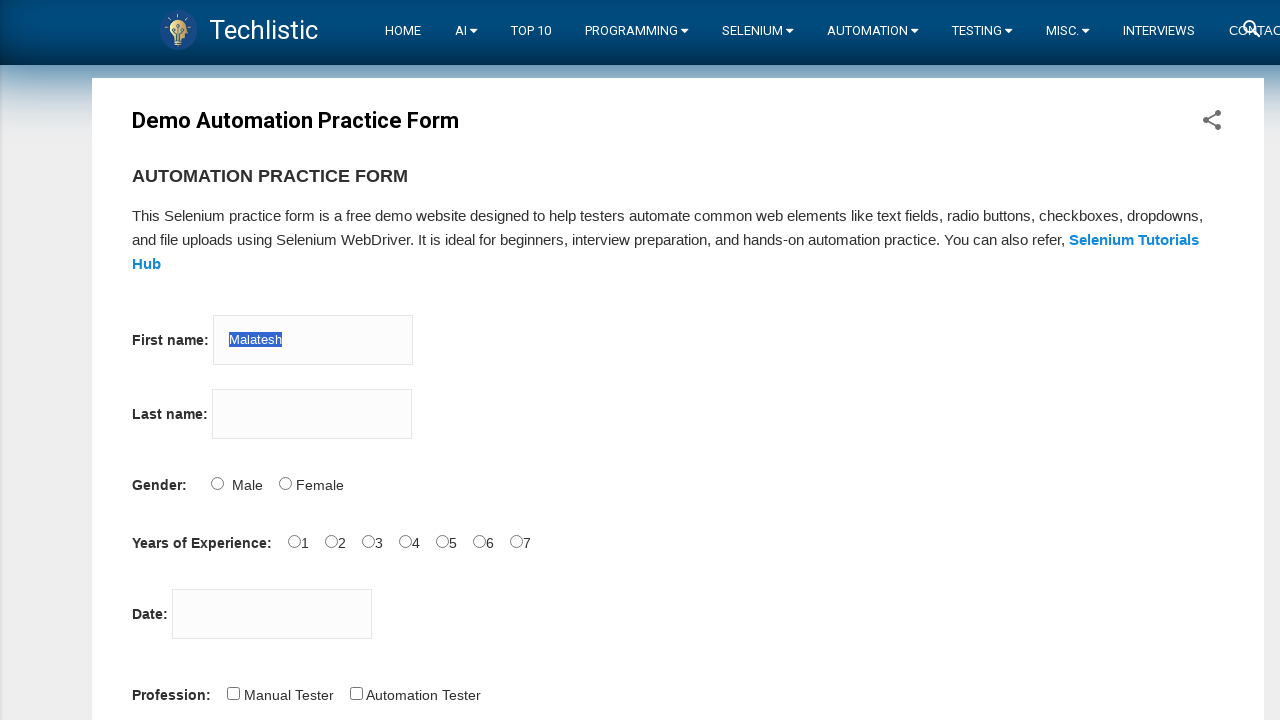

Pressed Tab to move focus to lastname field
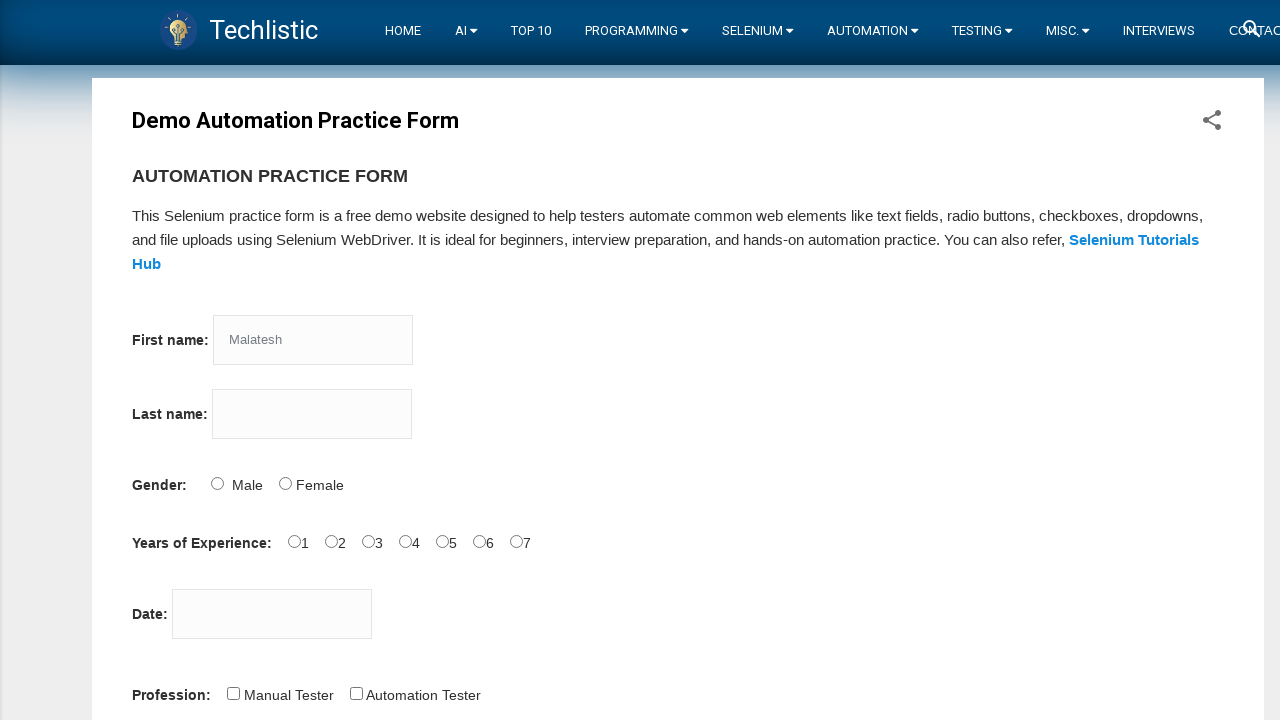

Pressed Ctrl+V to paste copied text into lastname field
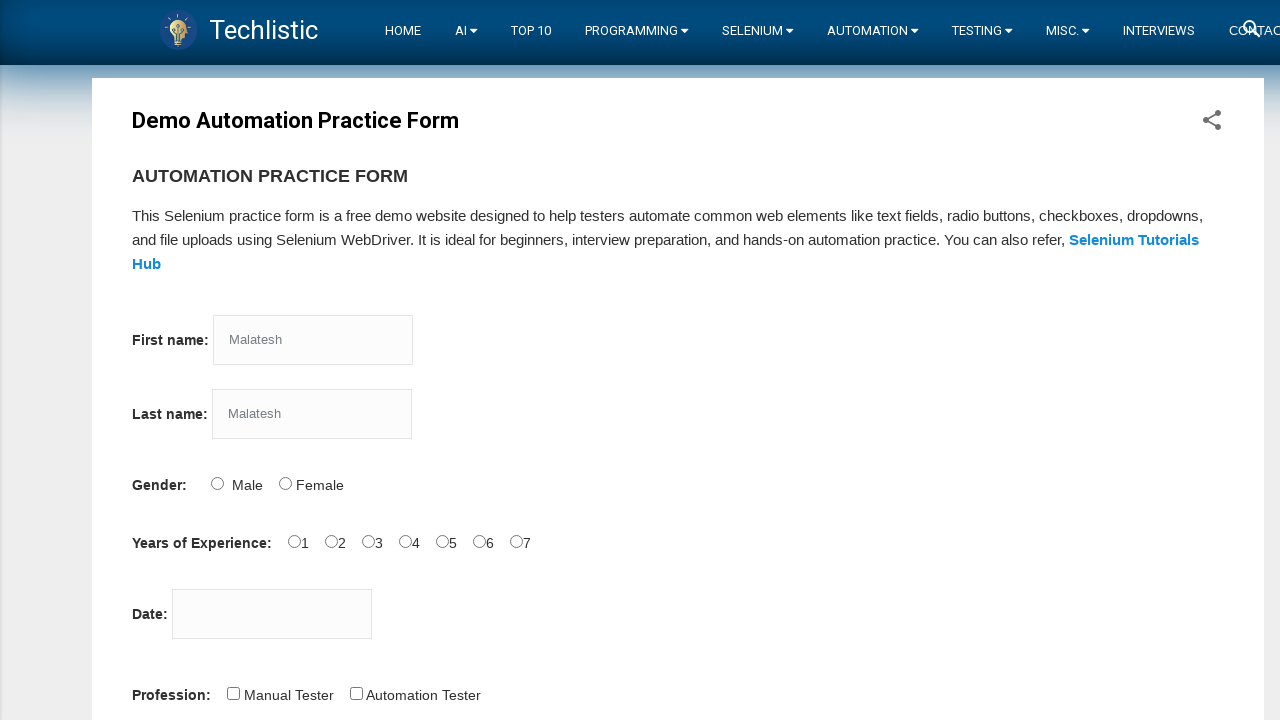

Waited 500ms for paste action to complete
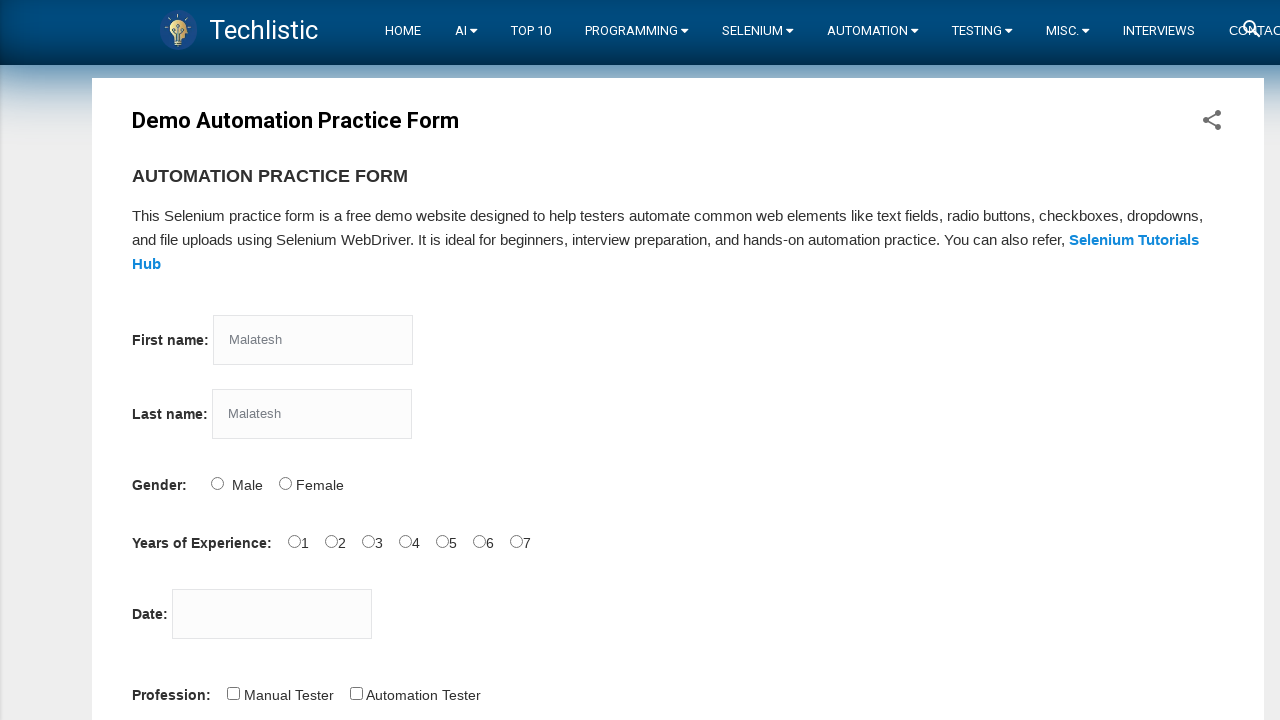

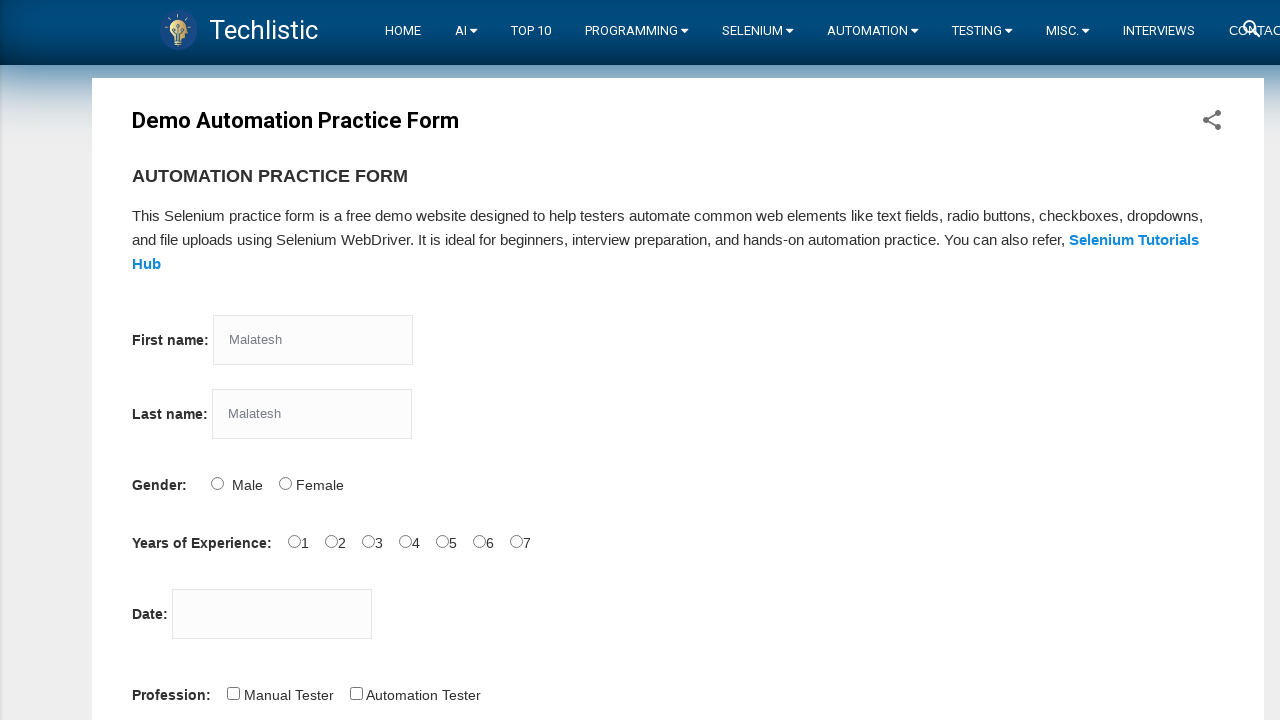